Tests drag and drop functionality on jQueryUI's droppable demo page by switching to an iframe and dragging an element onto a drop target

Starting URL: https://jqueryui.com/droppable/

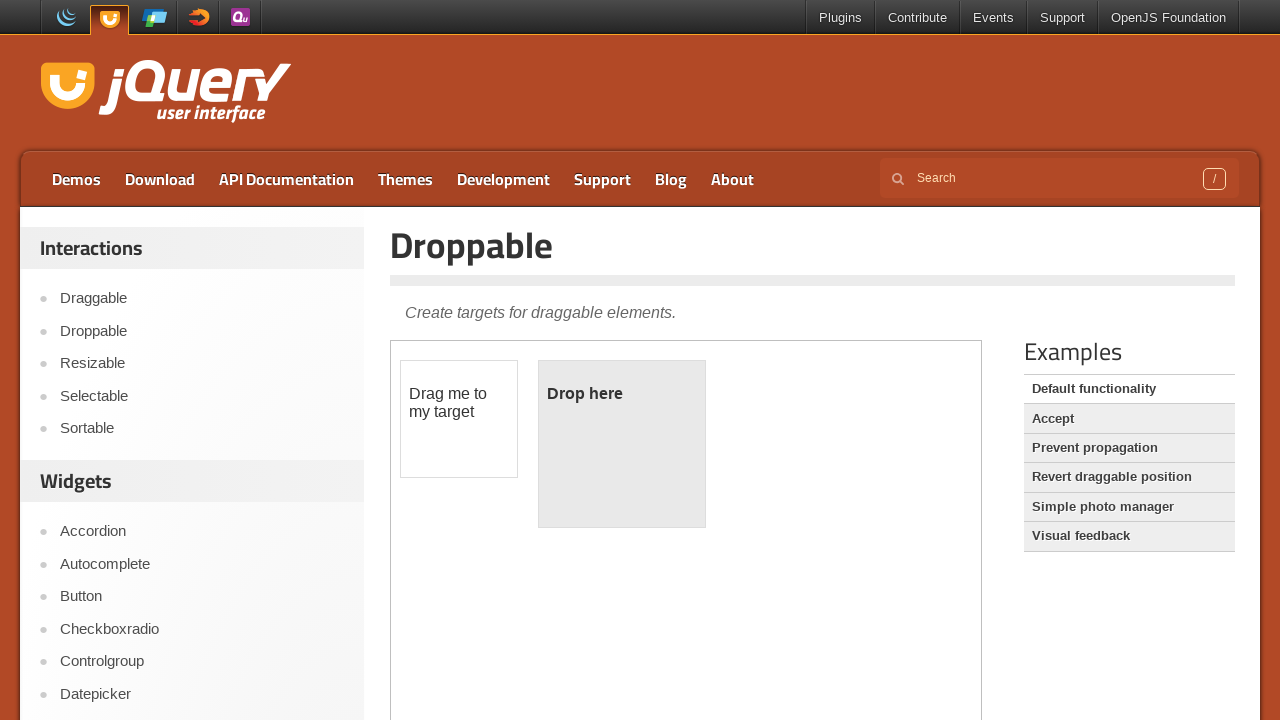

Located the iframe containing the drag and drop demo
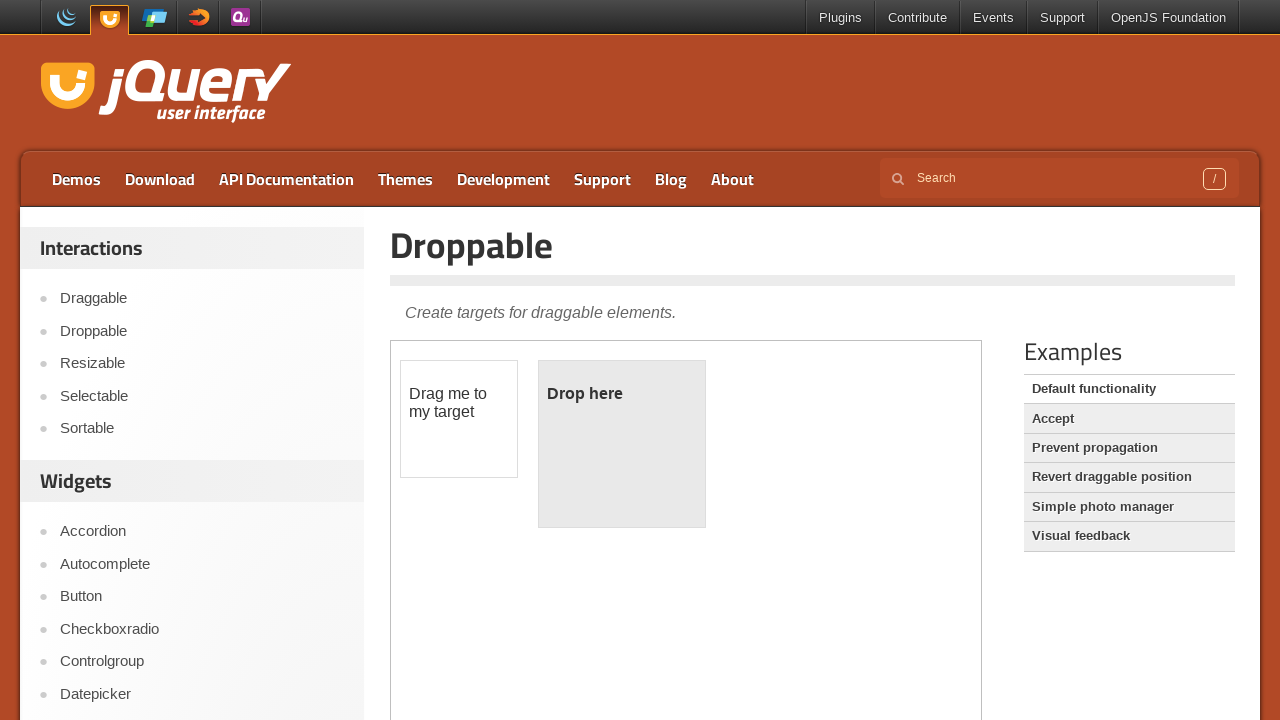

Located the draggable element within the iframe
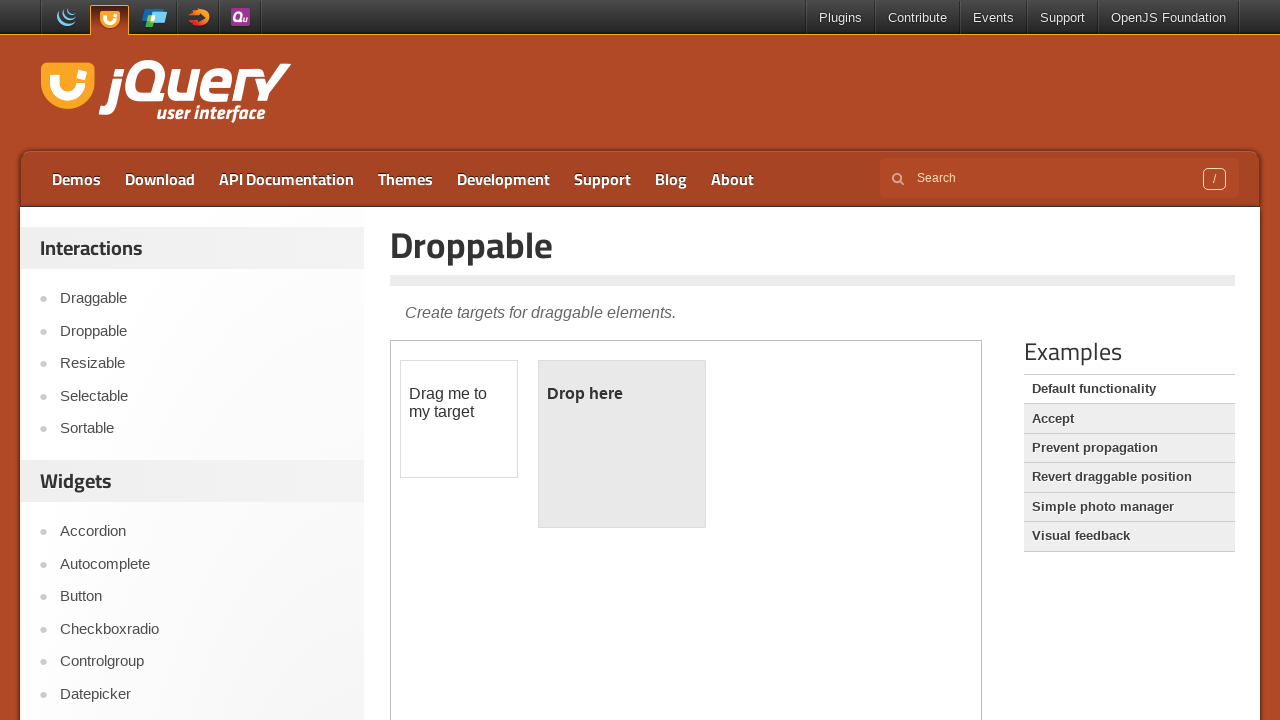

Located the droppable element within the iframe
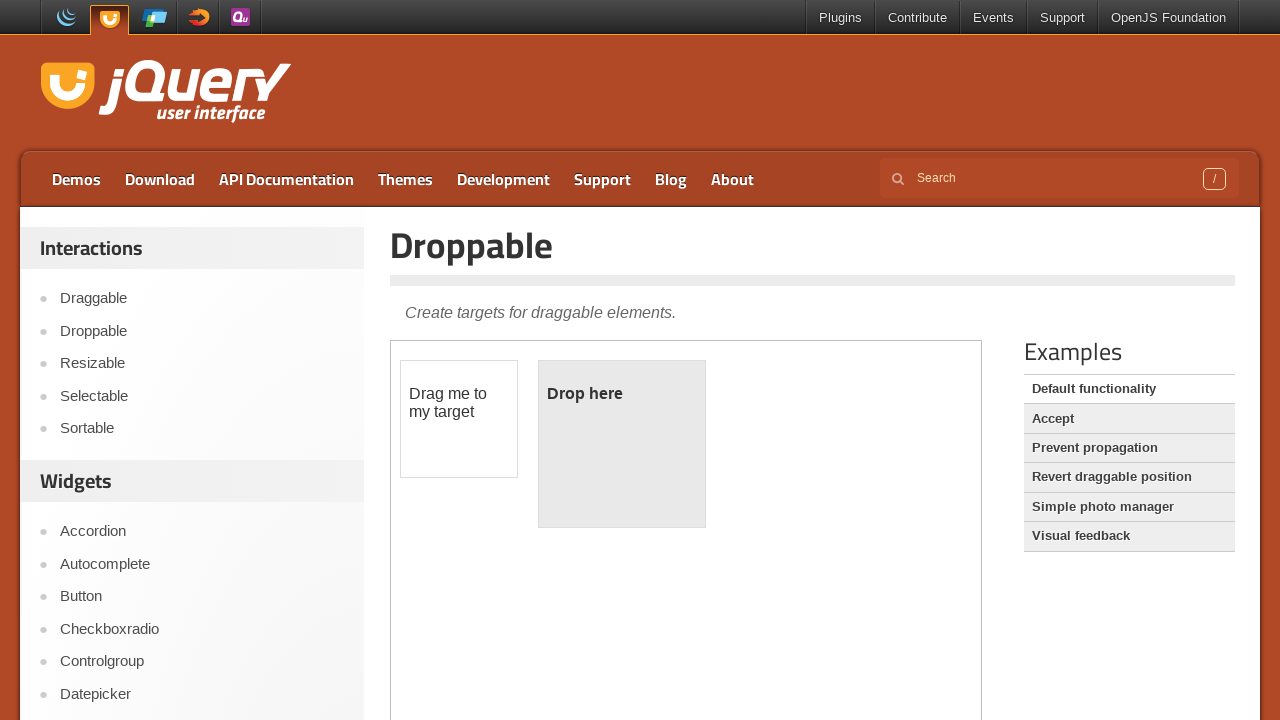

Draggable element is now visible
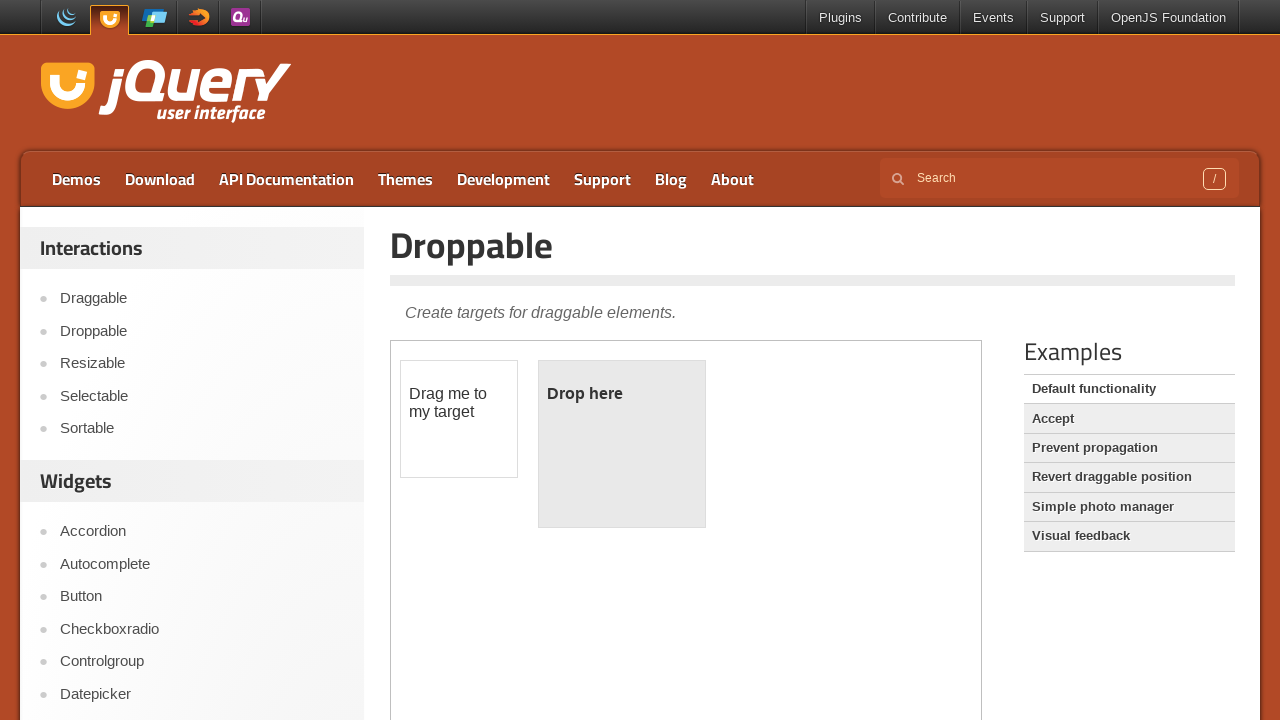

Droppable element is now visible
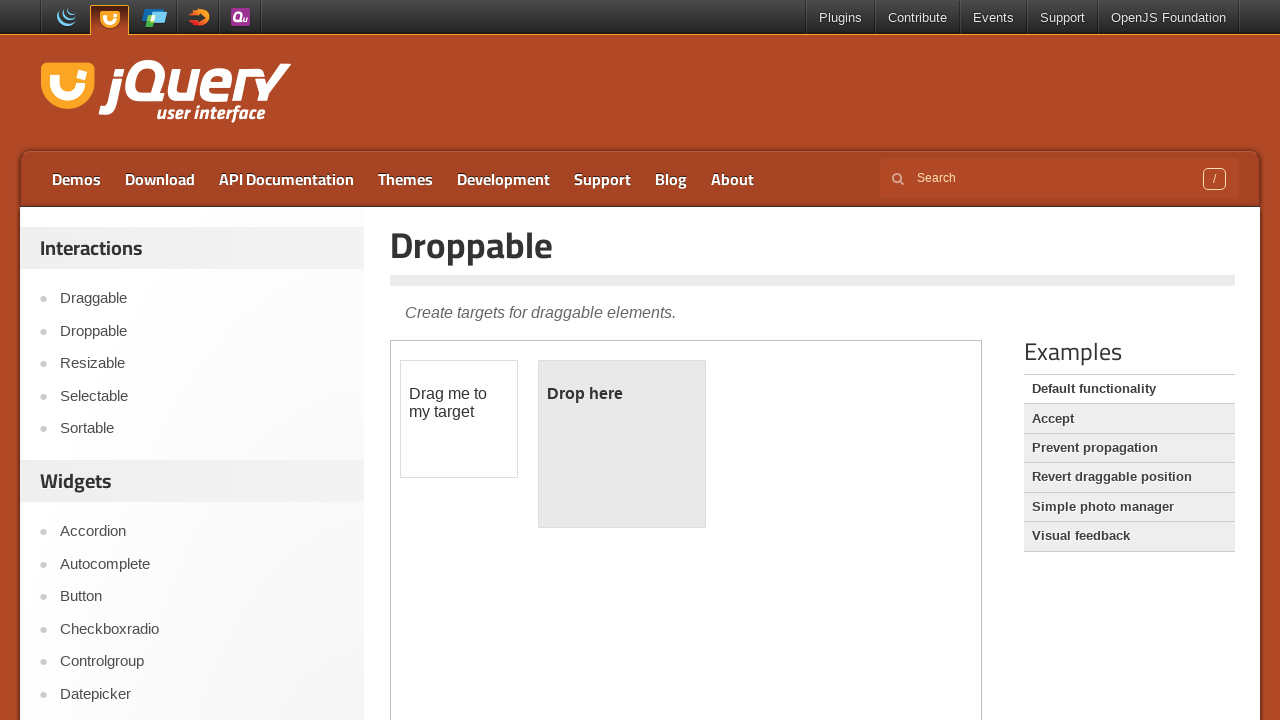

Dragged the draggable element onto the droppable element at (622, 444)
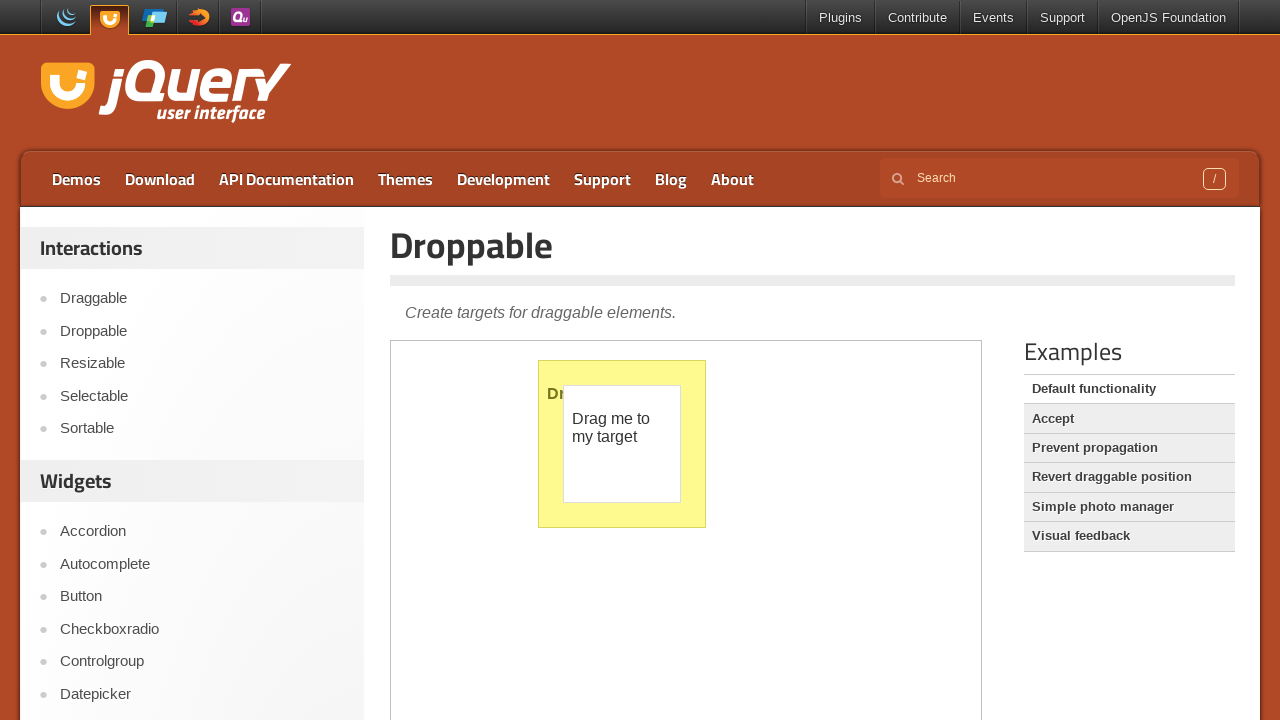

Waited for 1 second to observe the drag and drop result
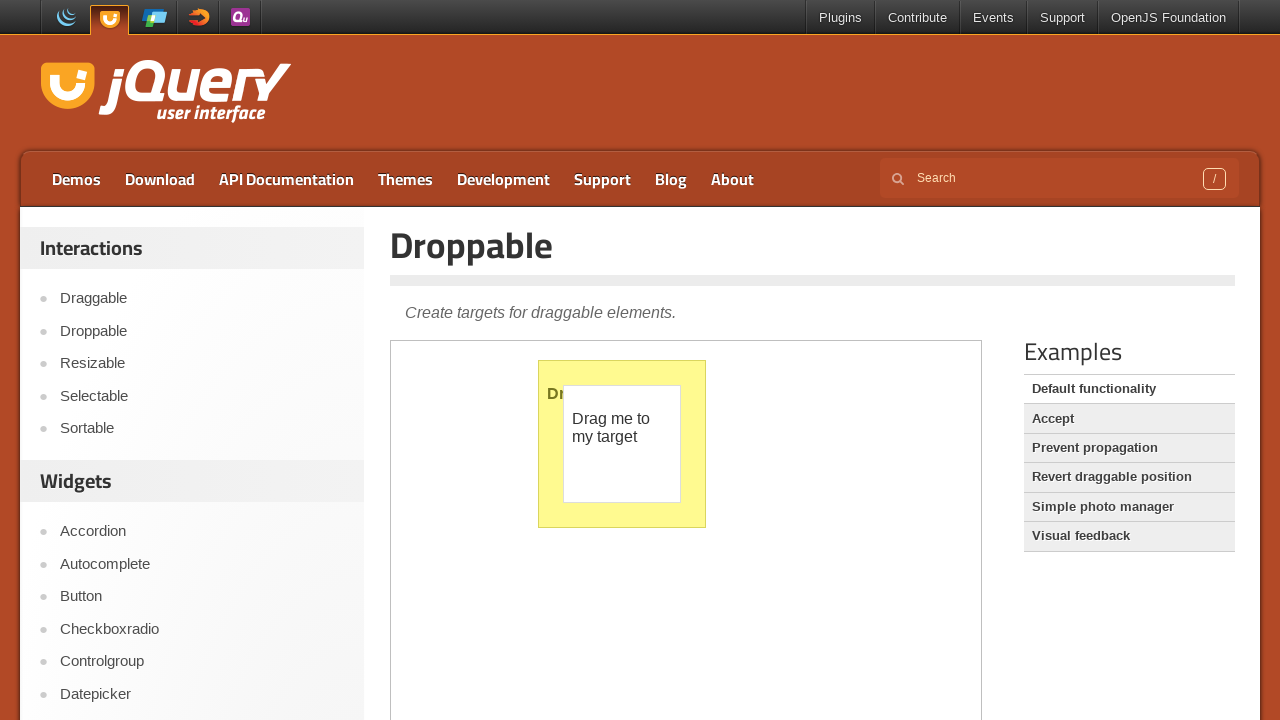

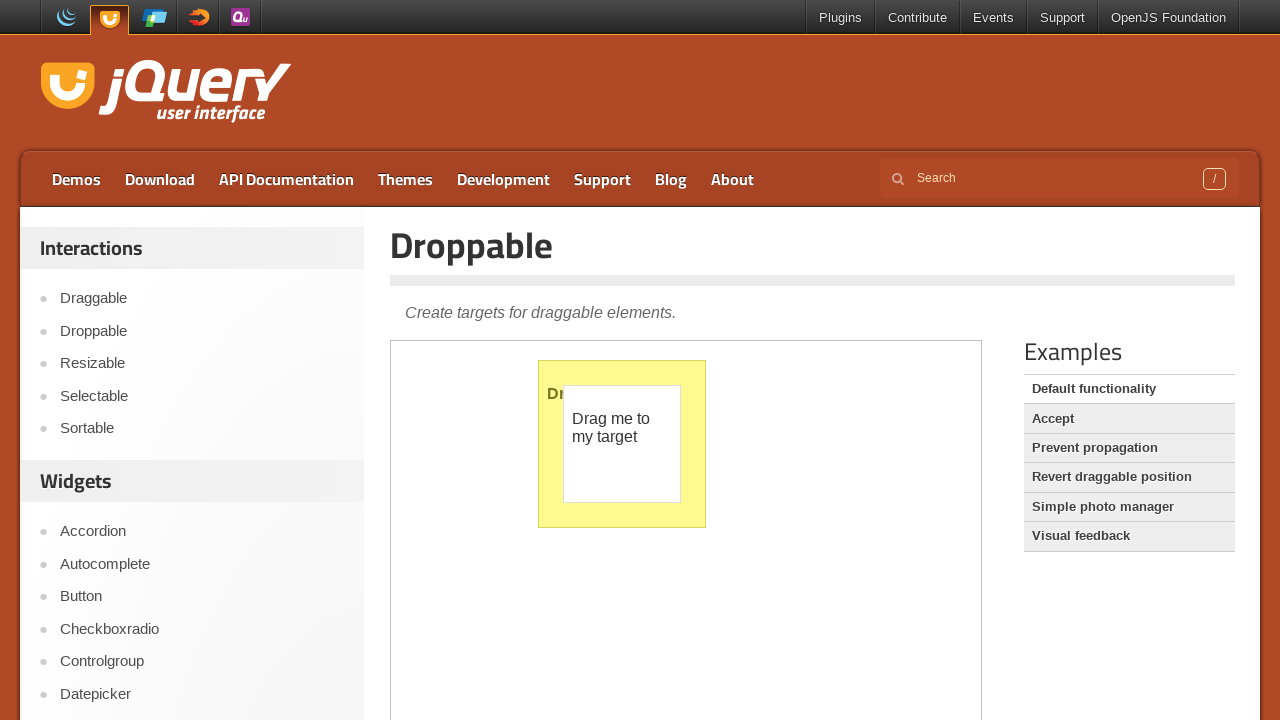